Tests the flight booking flow on BlazeDemo by selecting departure and destination cities, finding flights, selecting the lowest priced flight, filling in passenger and payment details, and completing the purchase.

Starting URL: https://blazedemo.com/

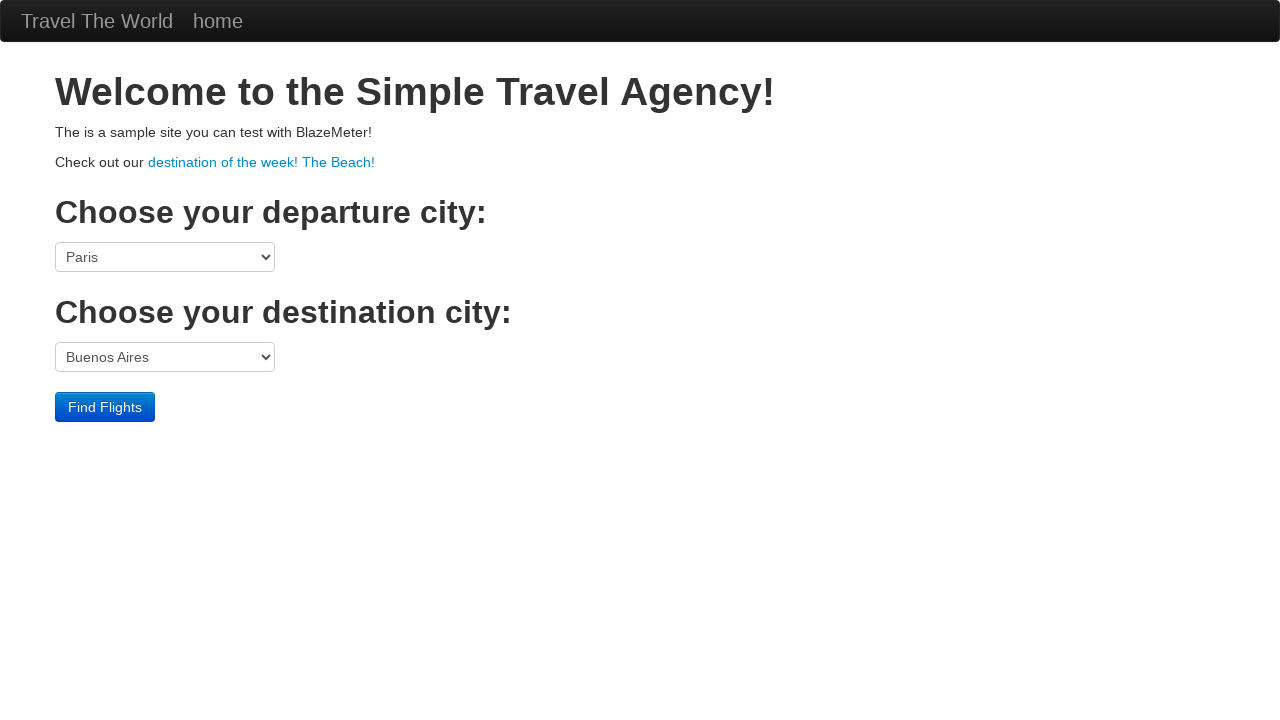

Selected Boston as departure city on select[name='fromPort']
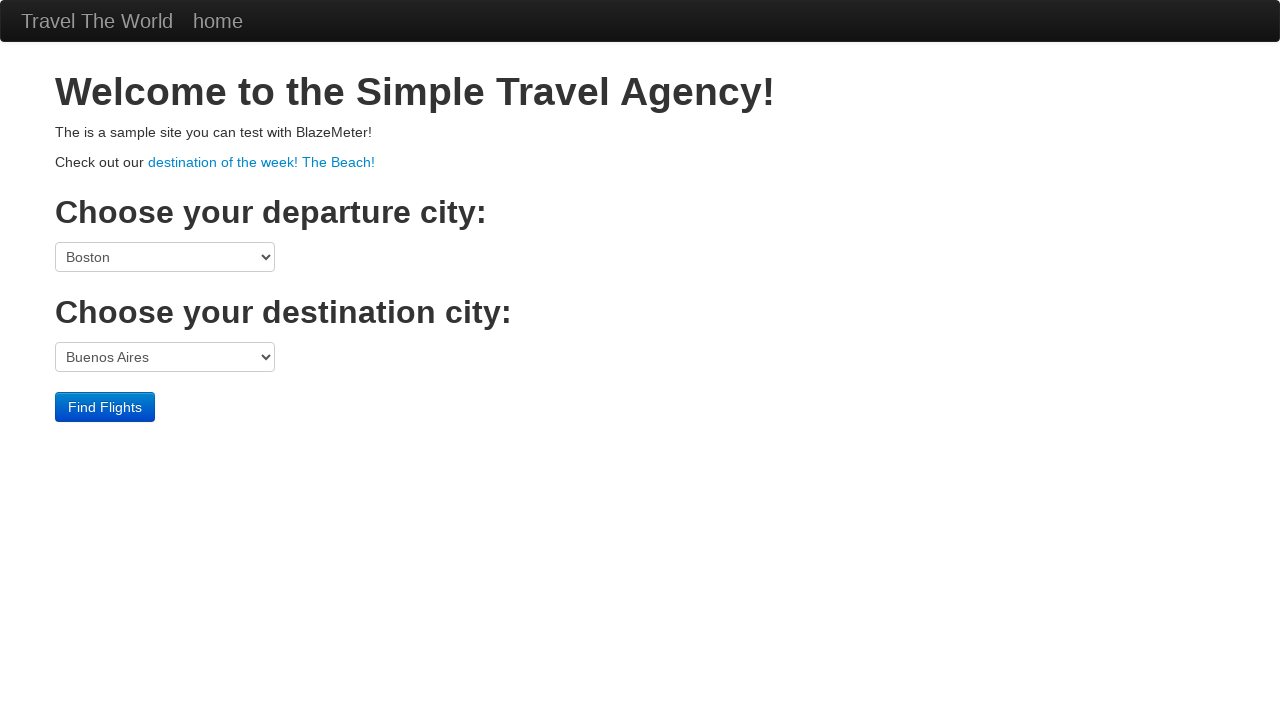

Selected London as destination city on select[name='toPort']
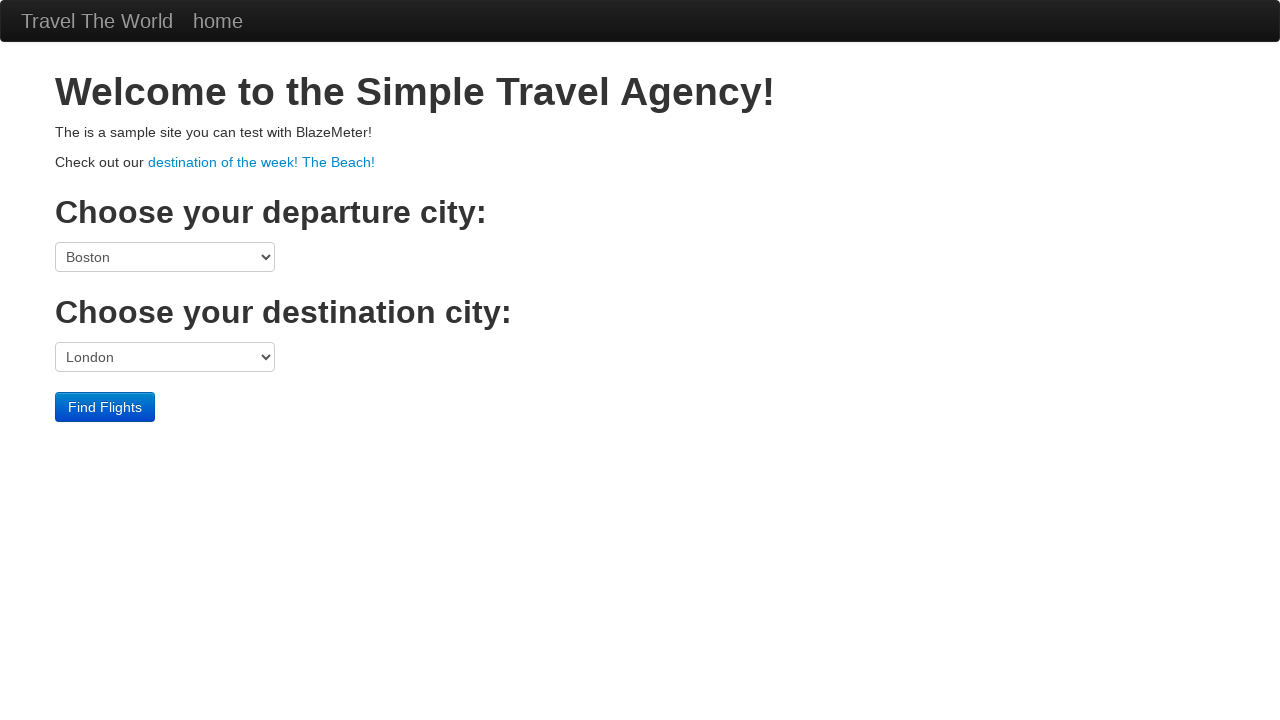

Clicked Find Flights button at (105, 407) on input[value='Find Flights']
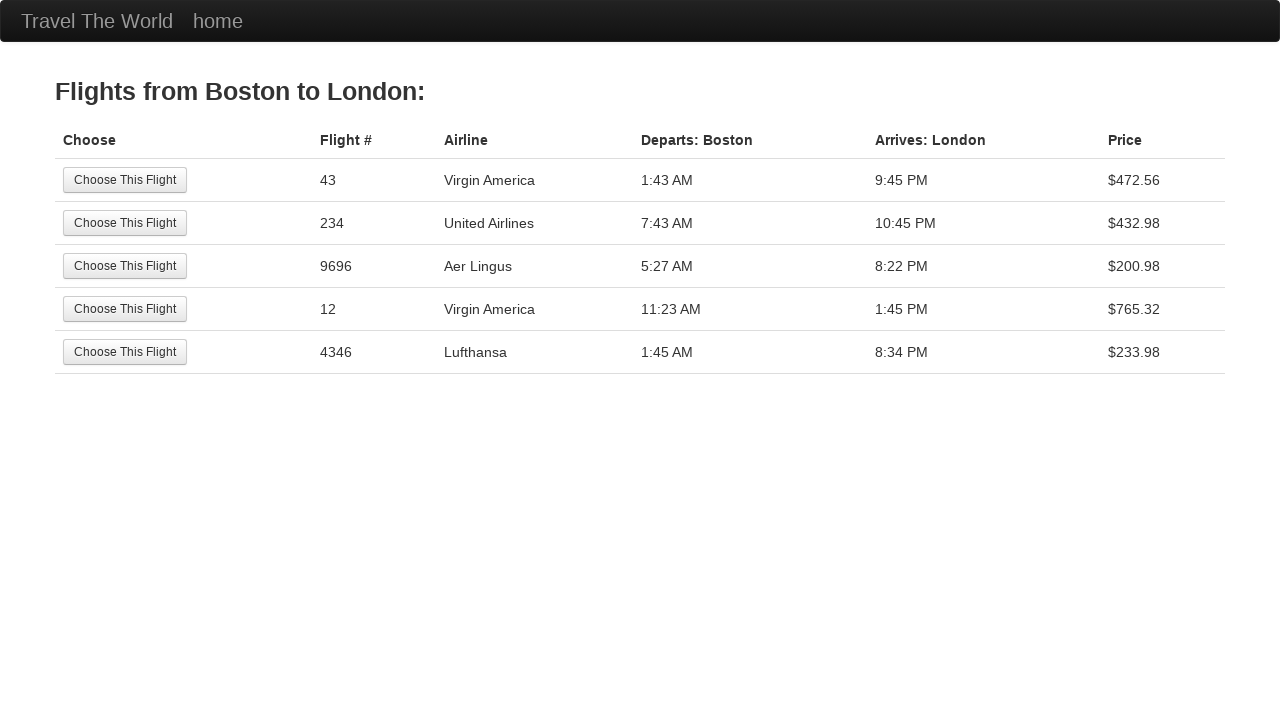

Flight results table loaded
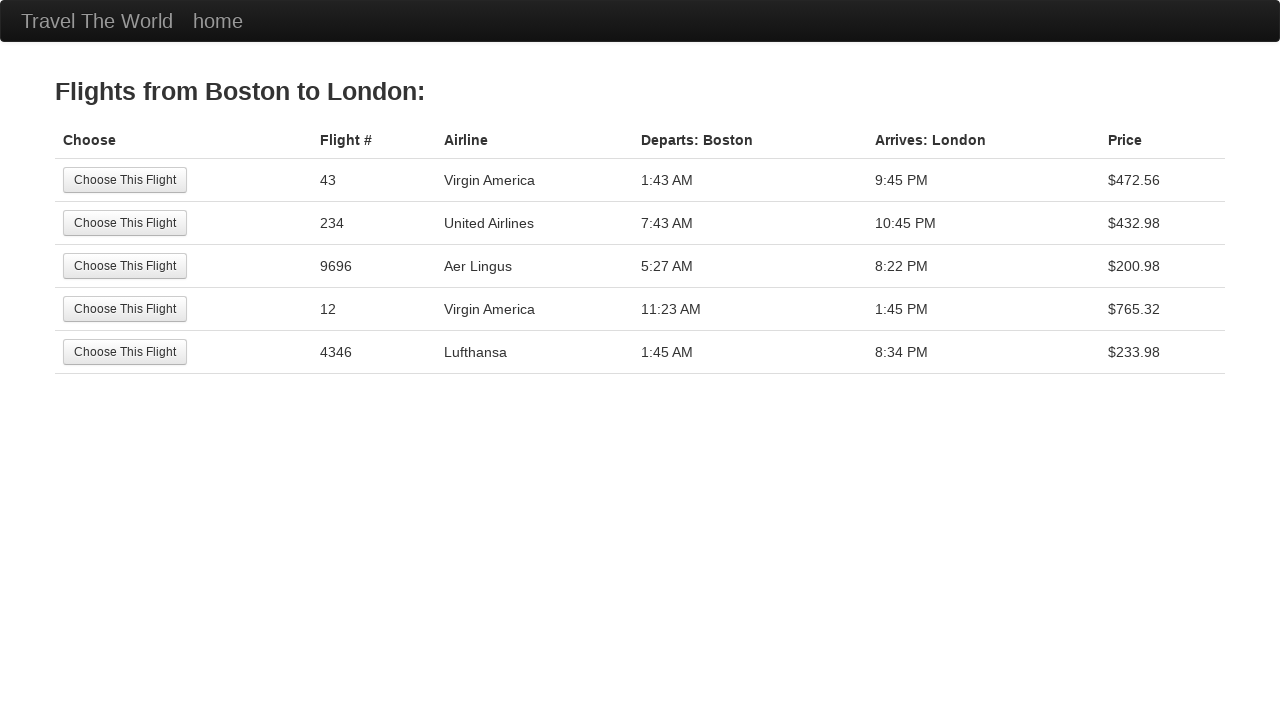

Identified lowest priced flight: $200.98
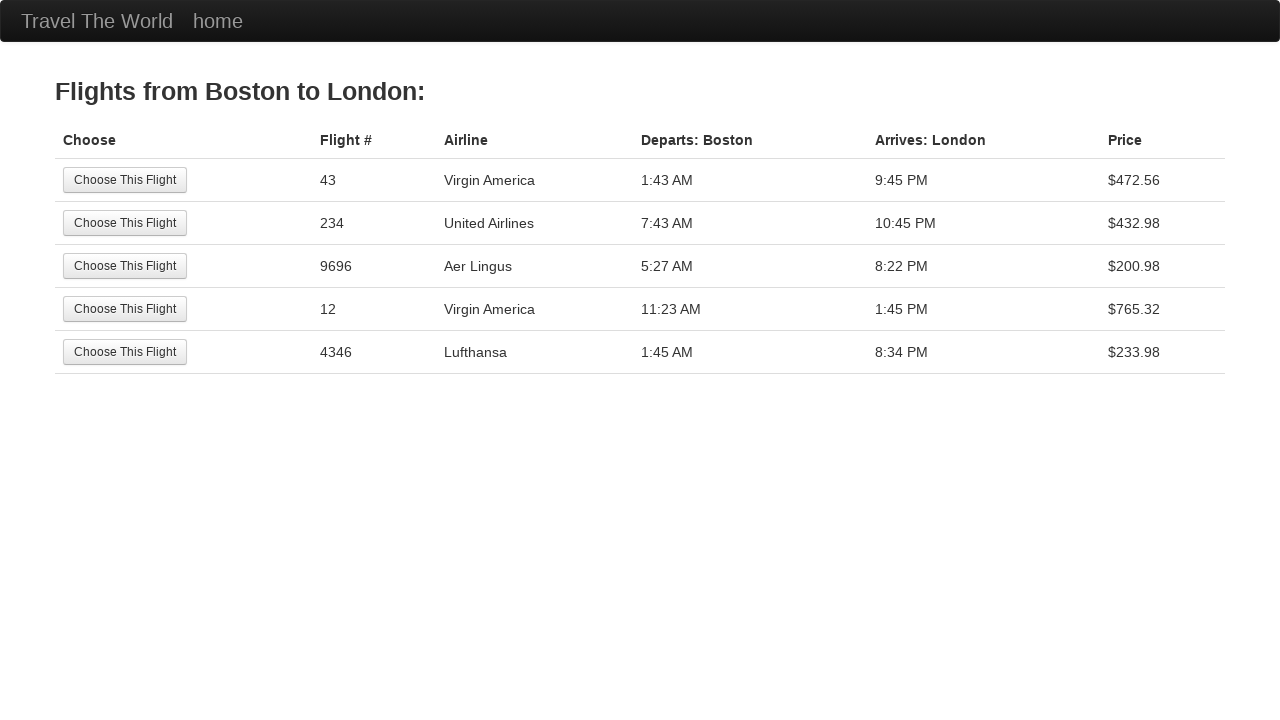

Selected lowest priced flight ($$200.98) at (183, 266) on //table[@class='table']/tbody/tr[3]/td[1]
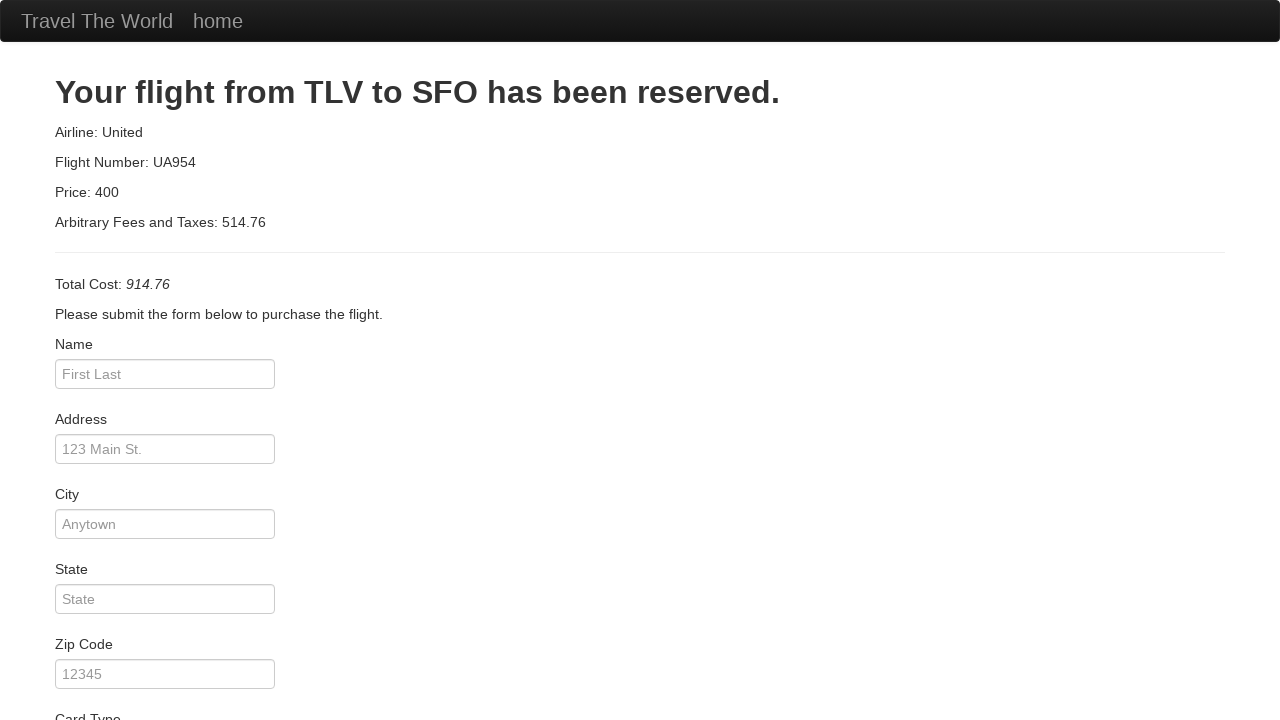

Purchase page loaded
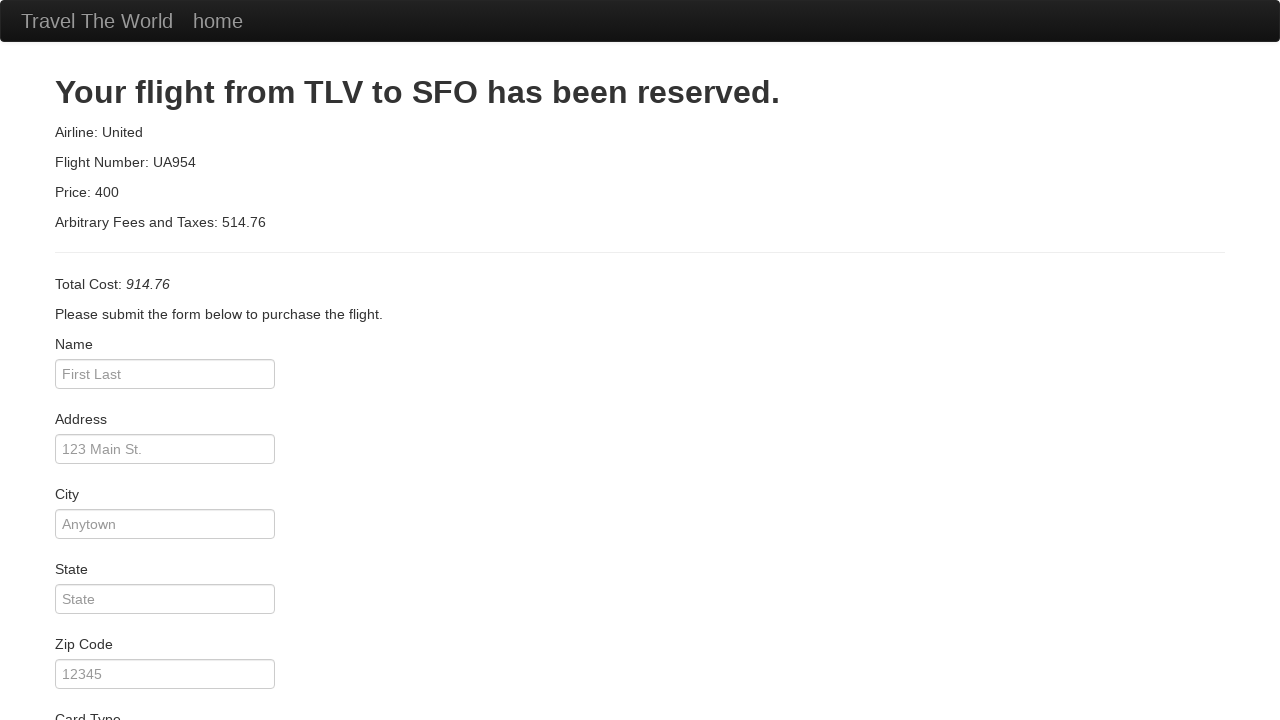

Filled passenger name: Marcus Johnson on #inputName
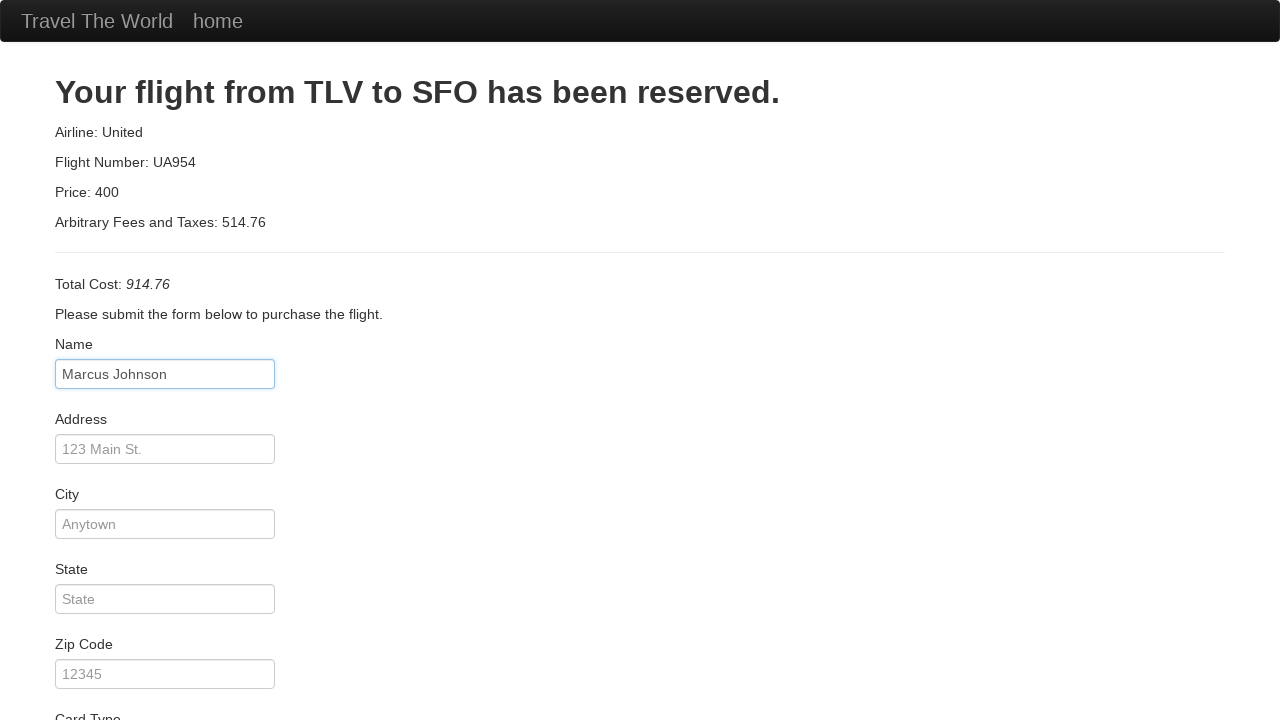

Filled address: 742 Evergreen Terrace on #address
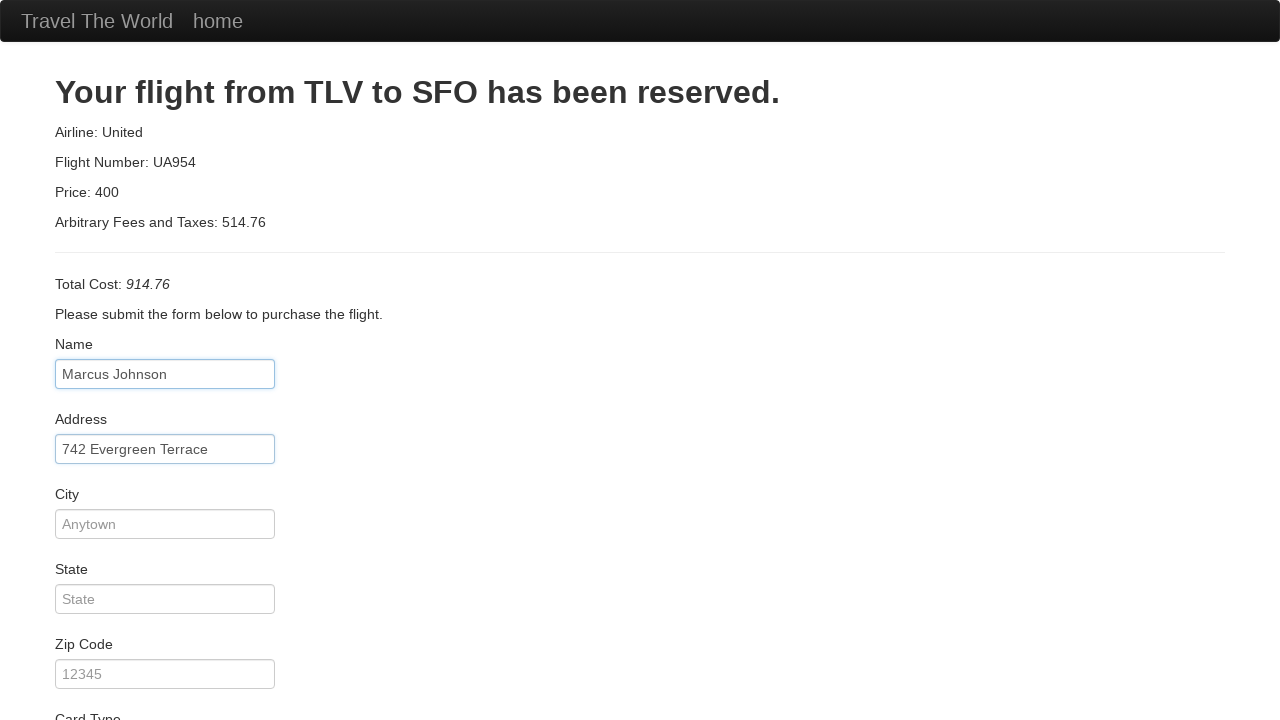

Filled city: Springfield on #city
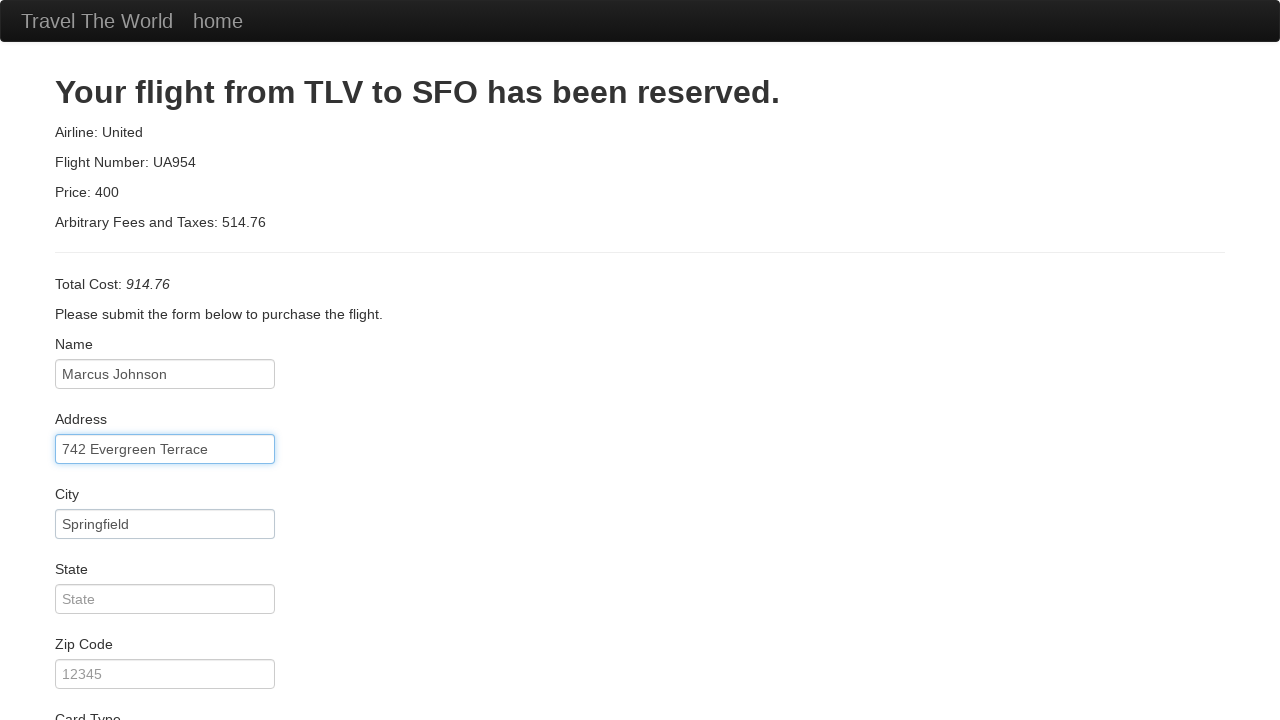

Filled state: Illinois on #state
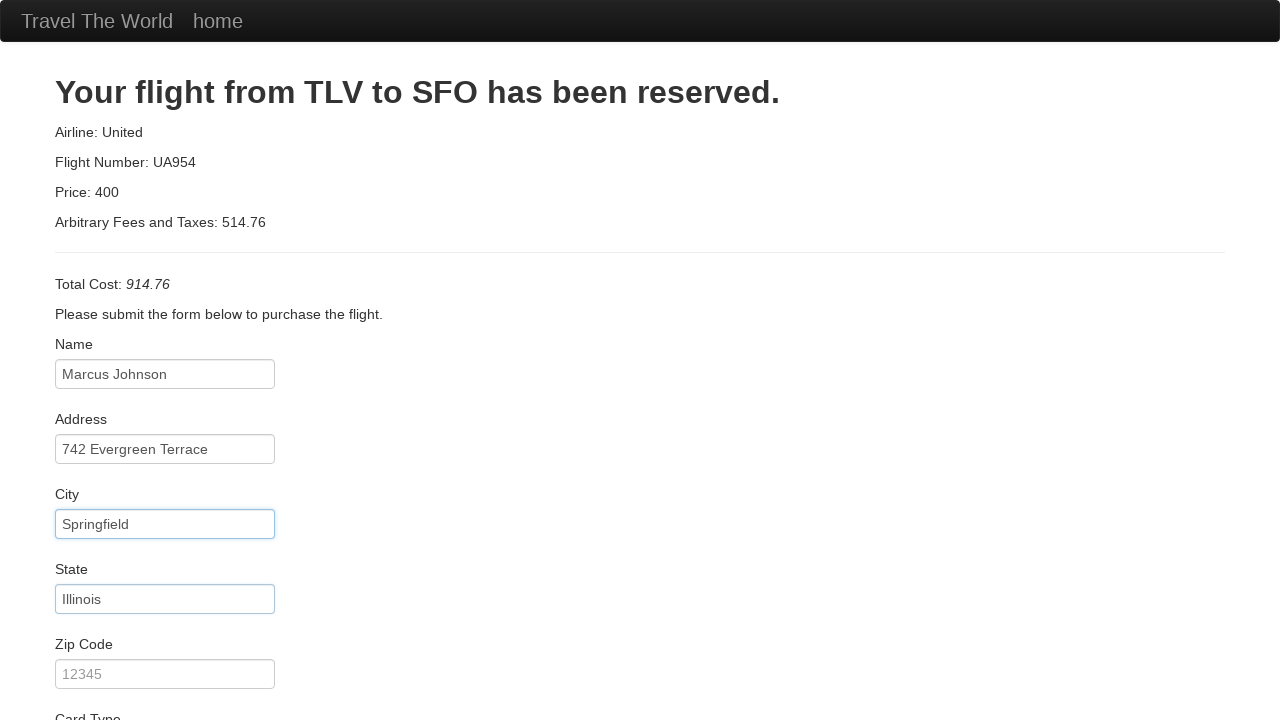

Filled zip code: 62701 on #zipCode
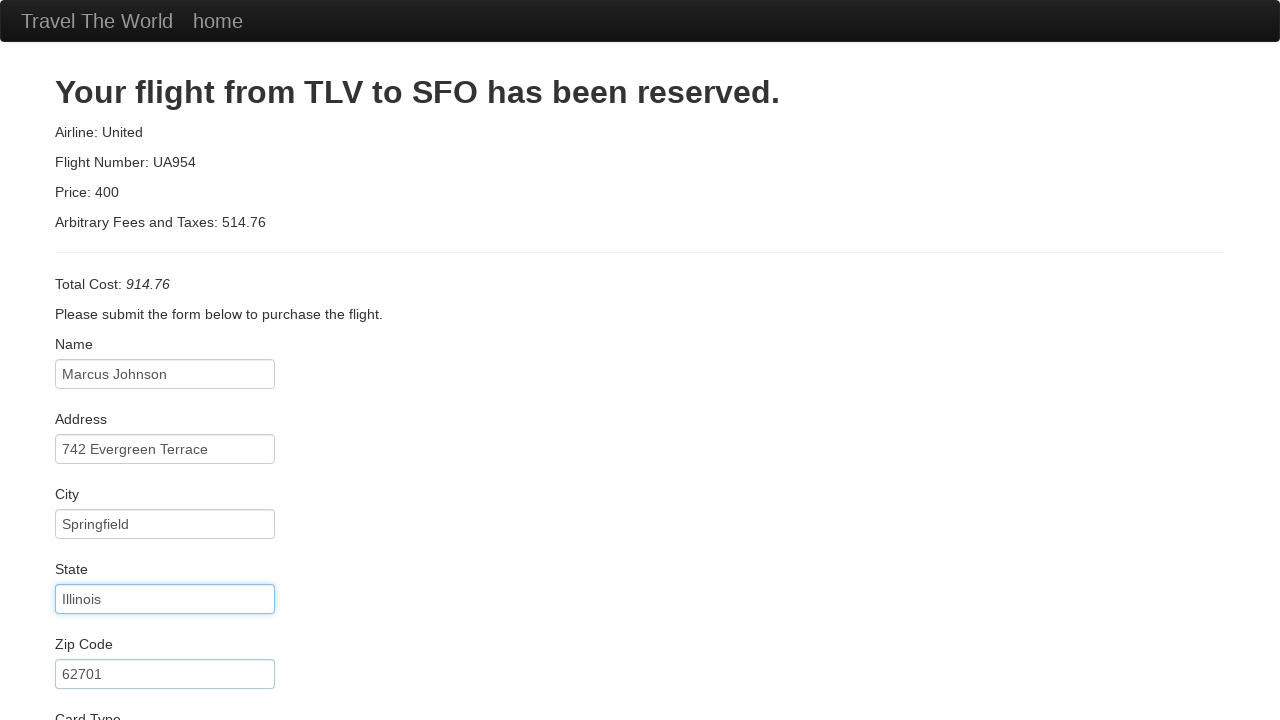

Selected American Express as card type on #cardType
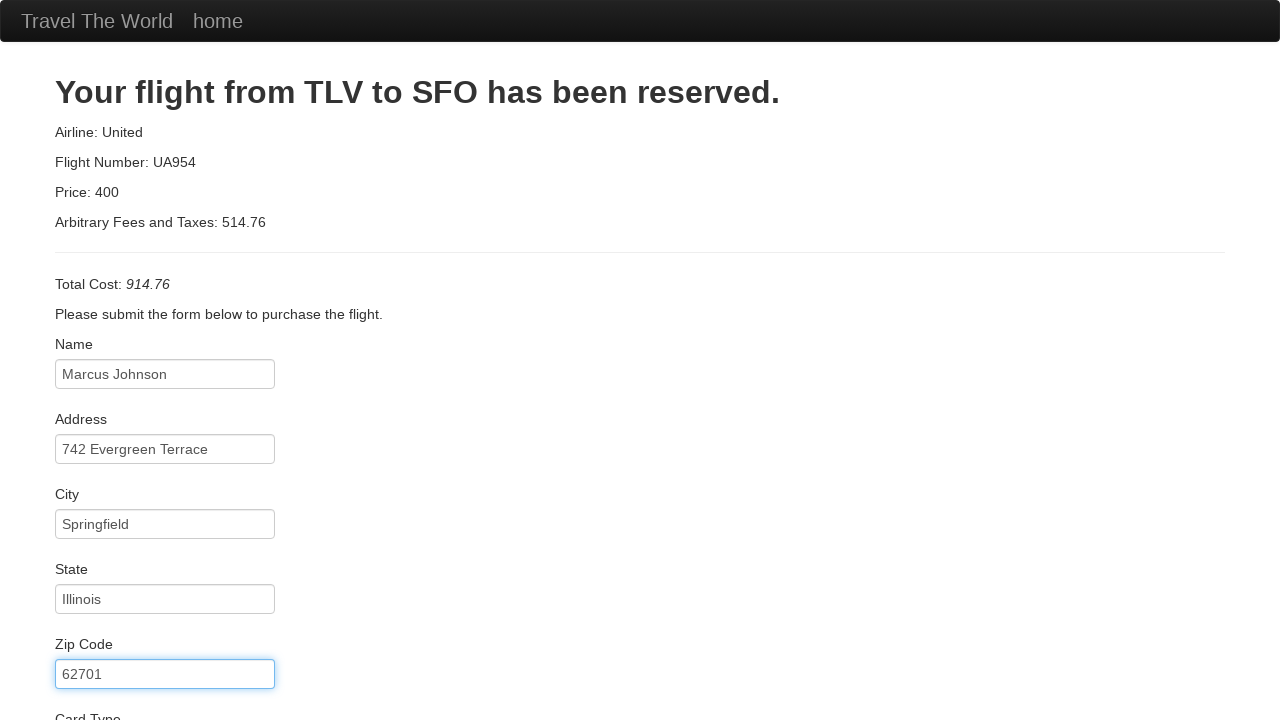

Filled credit card number on #creditCardNumber
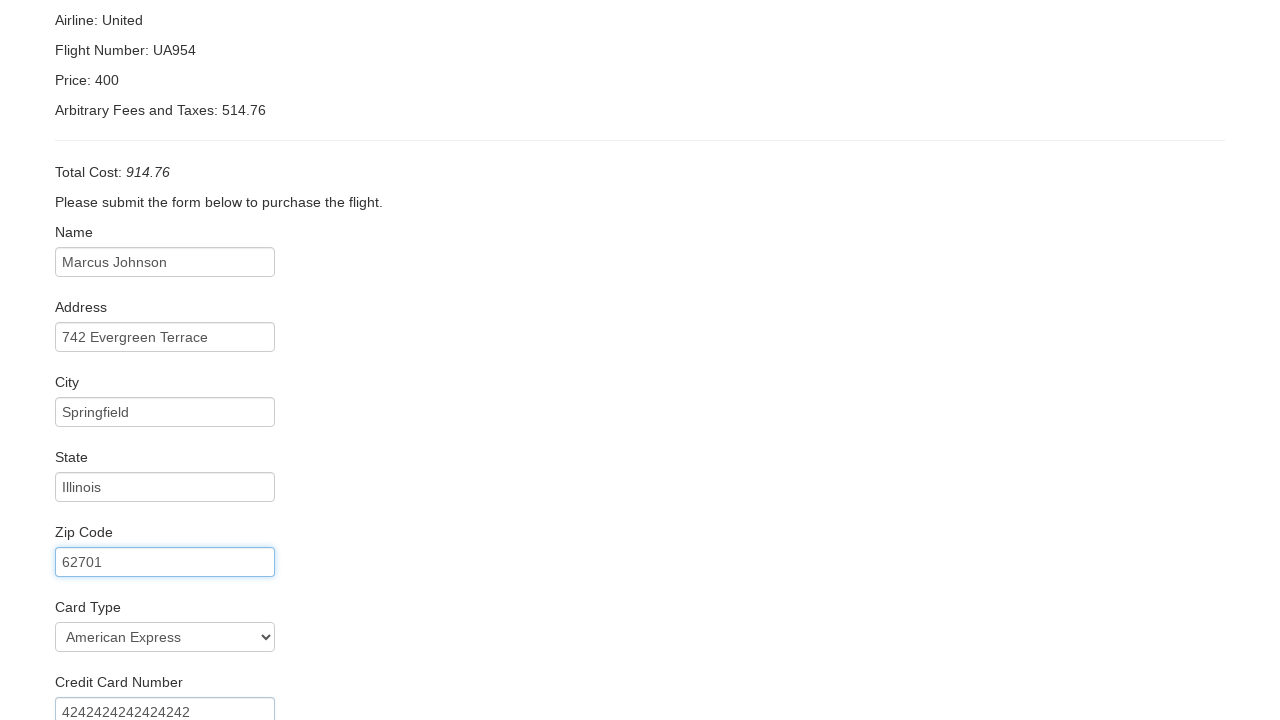

Filled name on card: Marcus Johnson on #nameOnCard
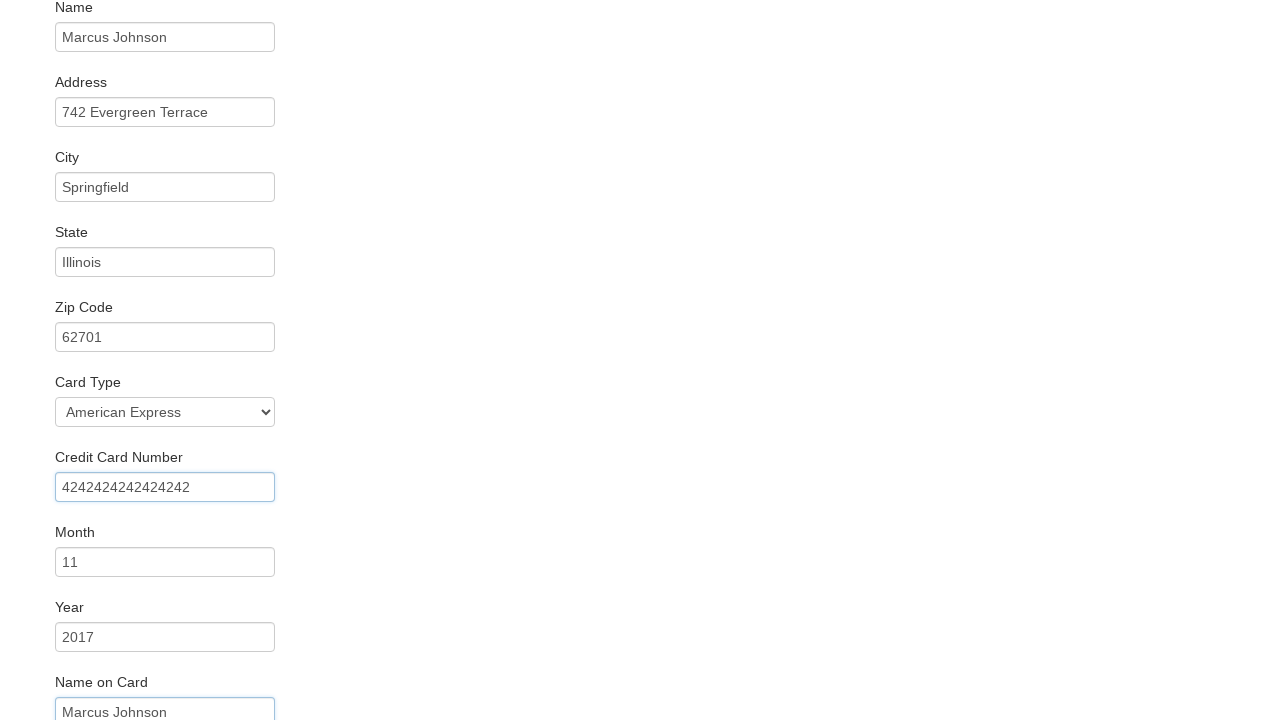

Checked remember me checkbox at (62, 656) on #rememberMe
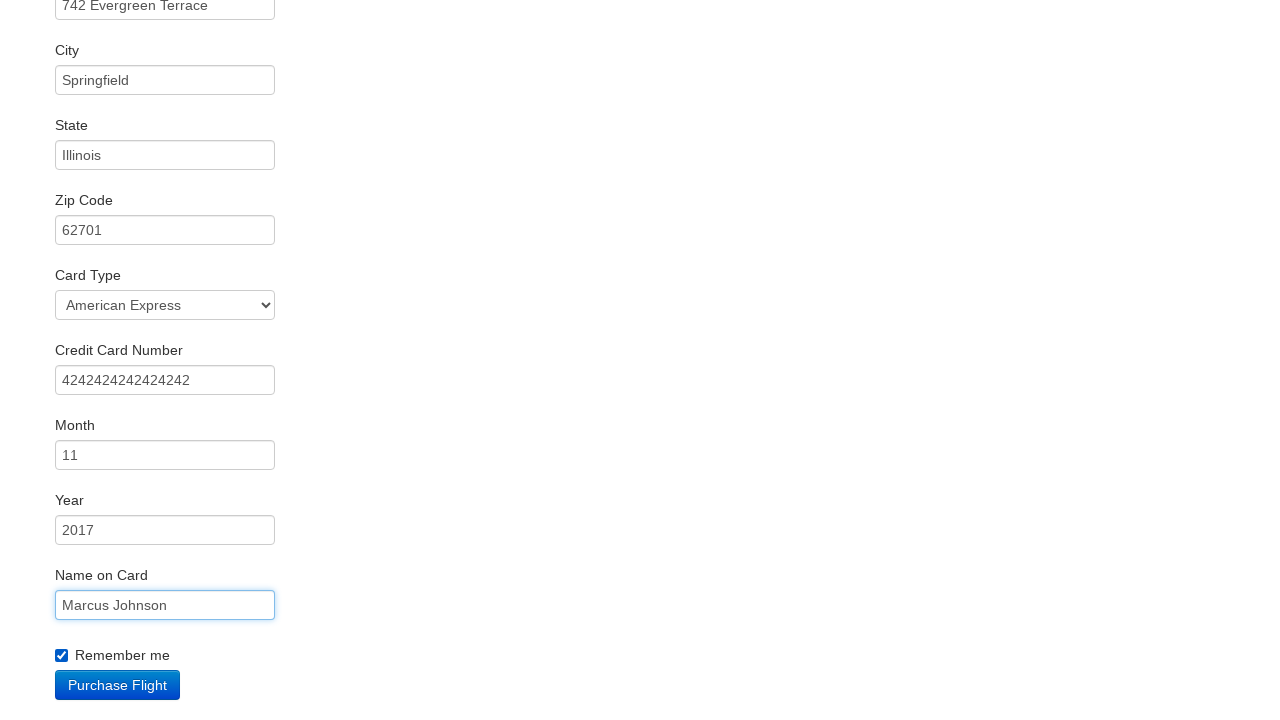

Clicked Purchase Flight button at (118, 685) on input[value='Purchase Flight']
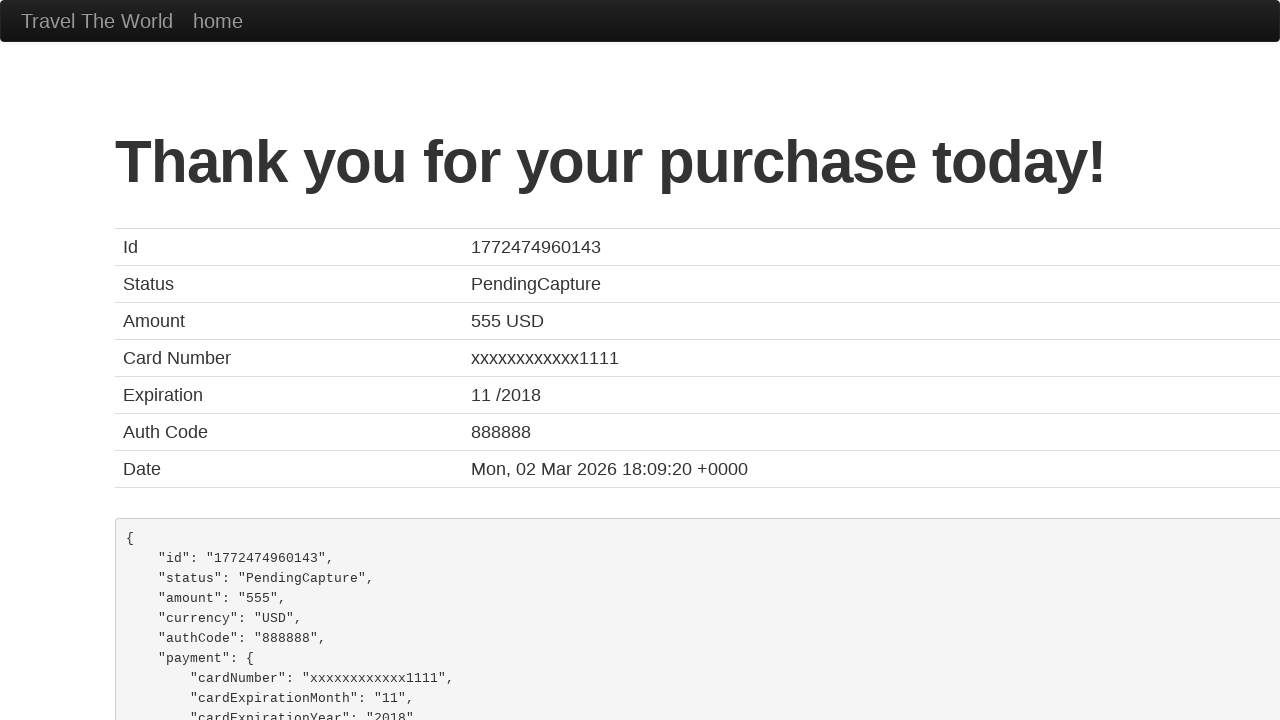

Flight purchase confirmation page loaded
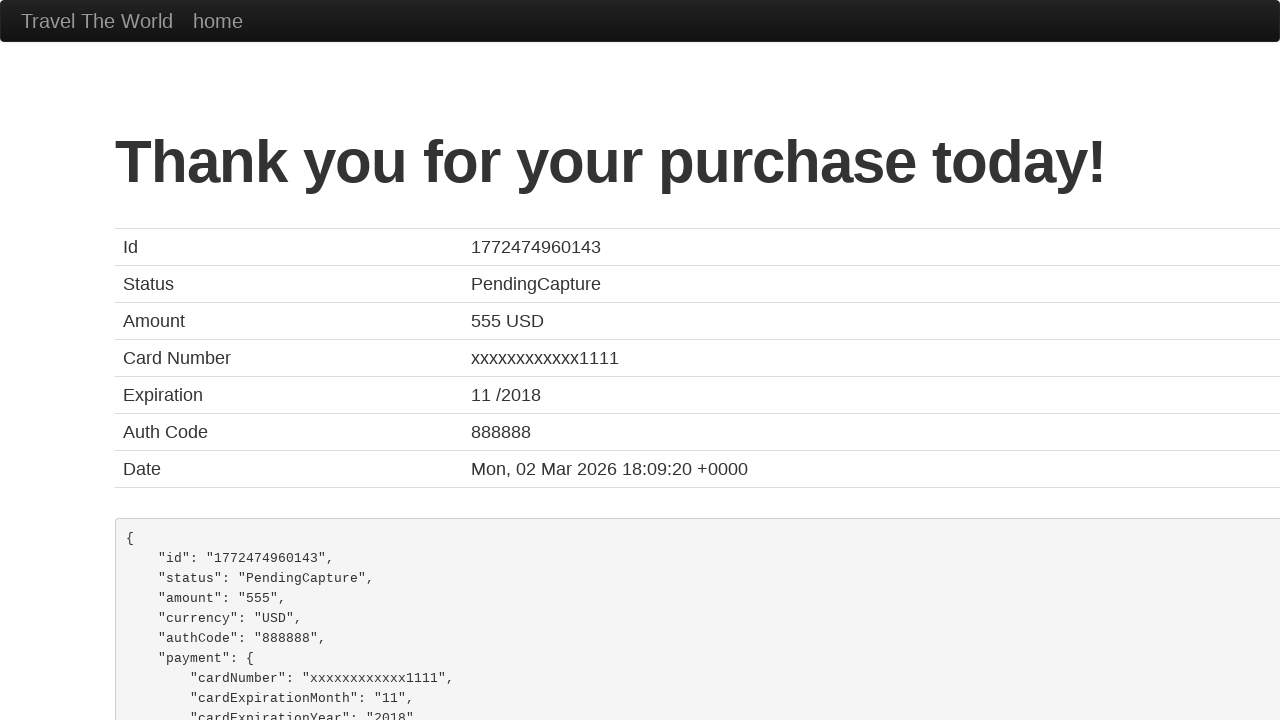

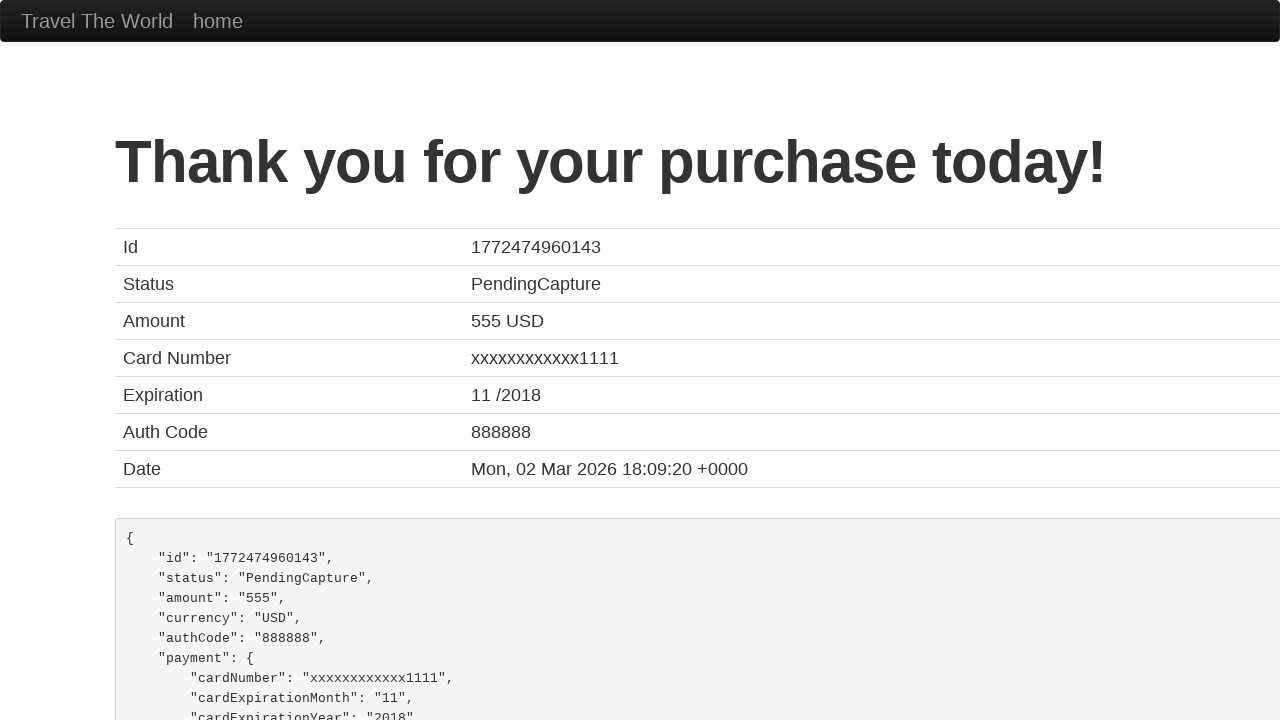